Navigates to the Selenium website and scrolls to locate the Selenium Level Sponsors section heading

Starting URL: https://www.selenium.dev/

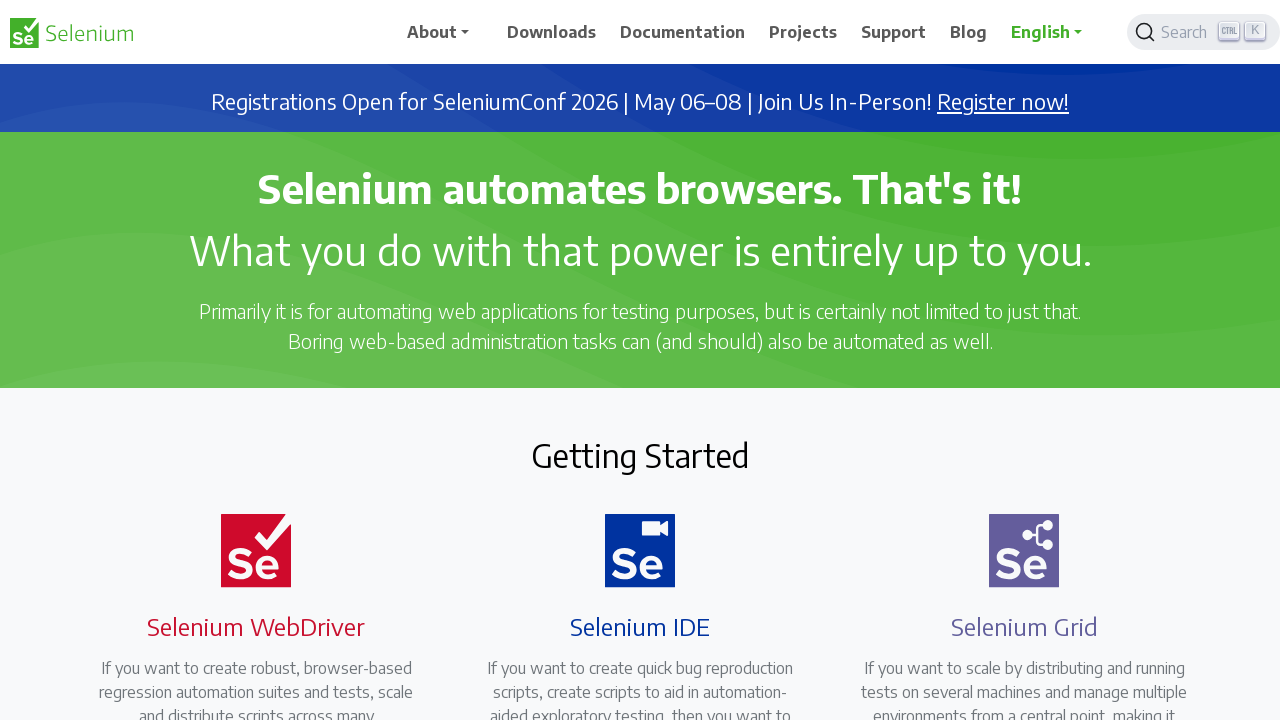

Located the Selenium Level Sponsors heading element
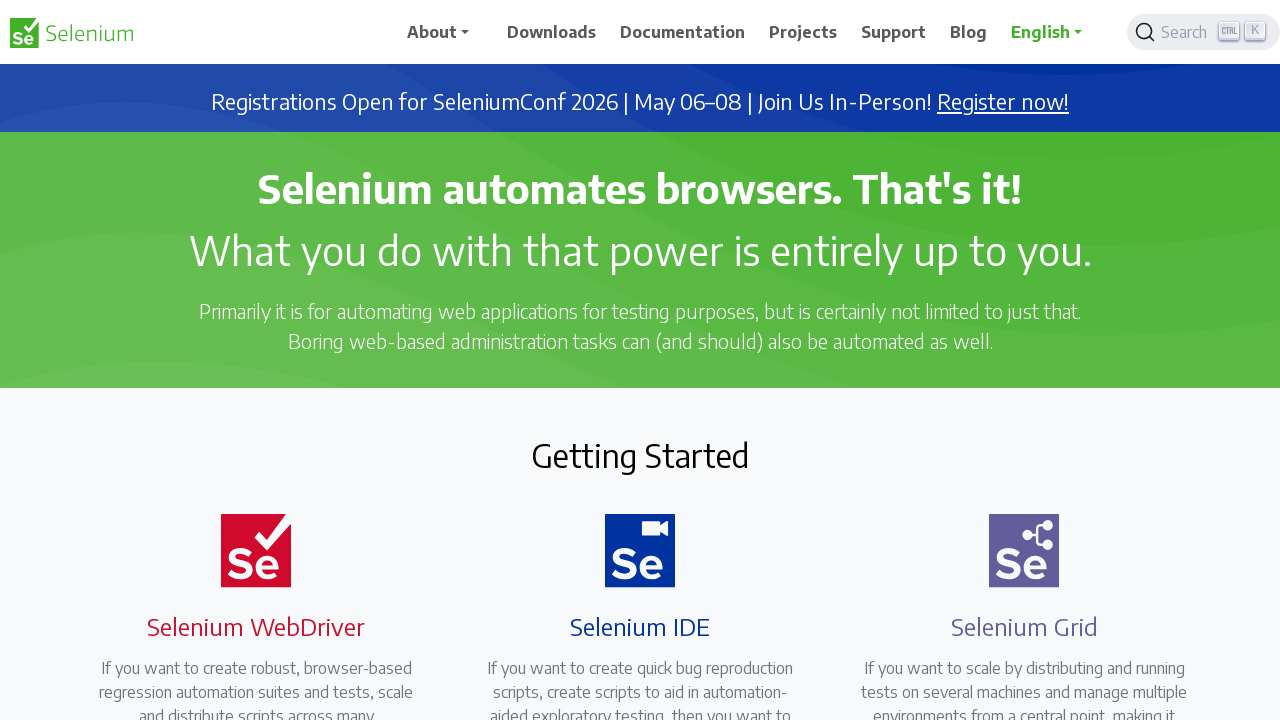

Scrolled to the Selenium Level Sponsors heading
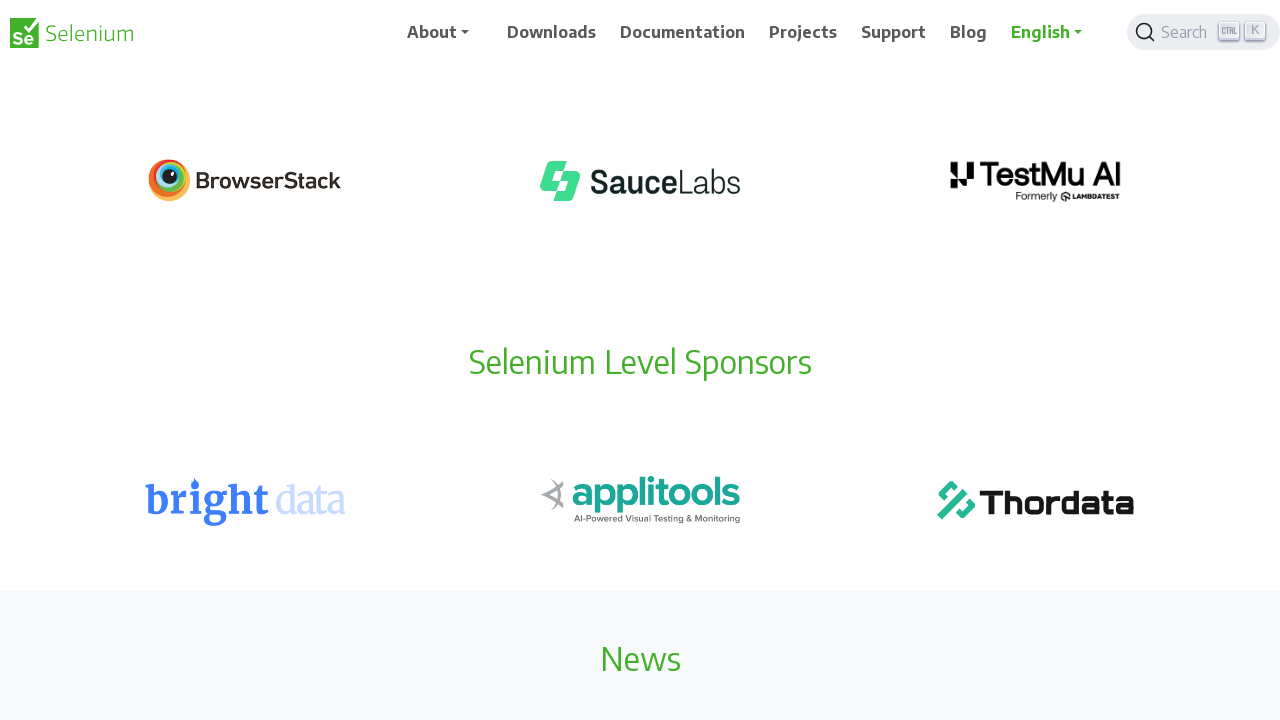

Verified that the Selenium Level Sponsors heading is visible
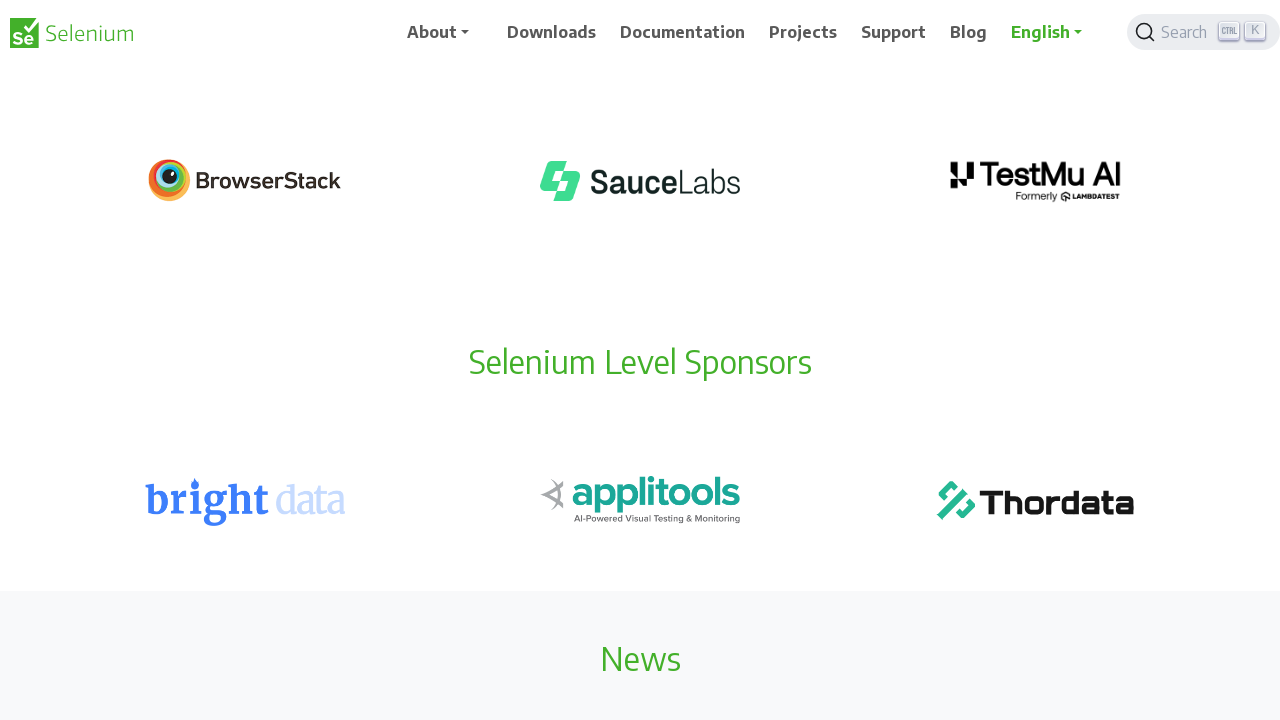

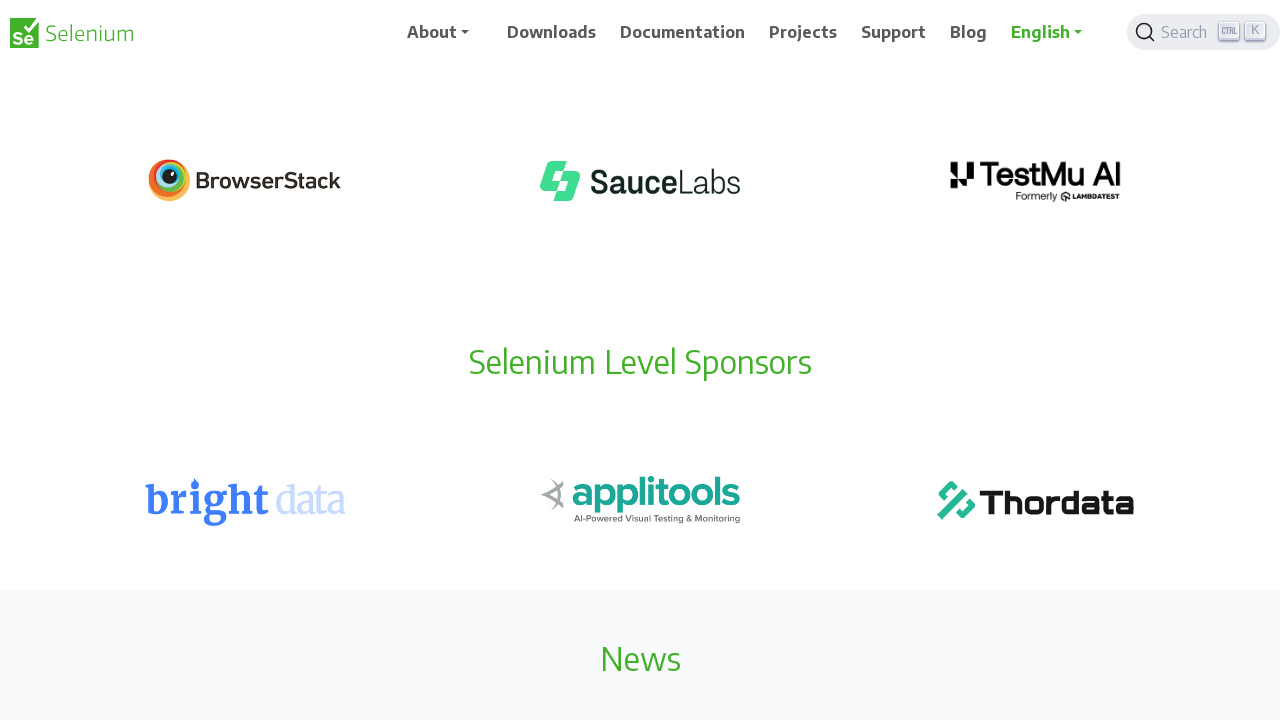